Tests that the complete-all checkbox updates its state when individual items are completed or cleared.

Starting URL: https://demo.playwright.dev/todomvc

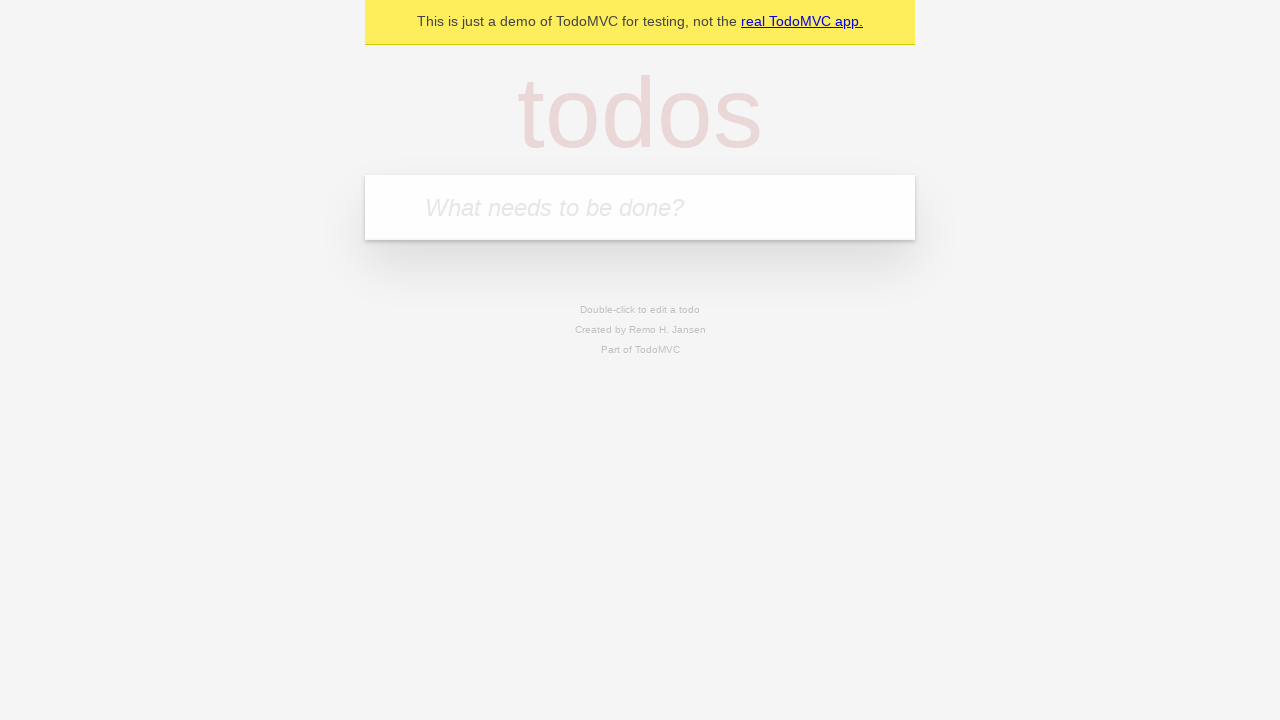

Filled new todo field with 'buy some cheese' on internal:attr=[placeholder="What needs to be done?"i]
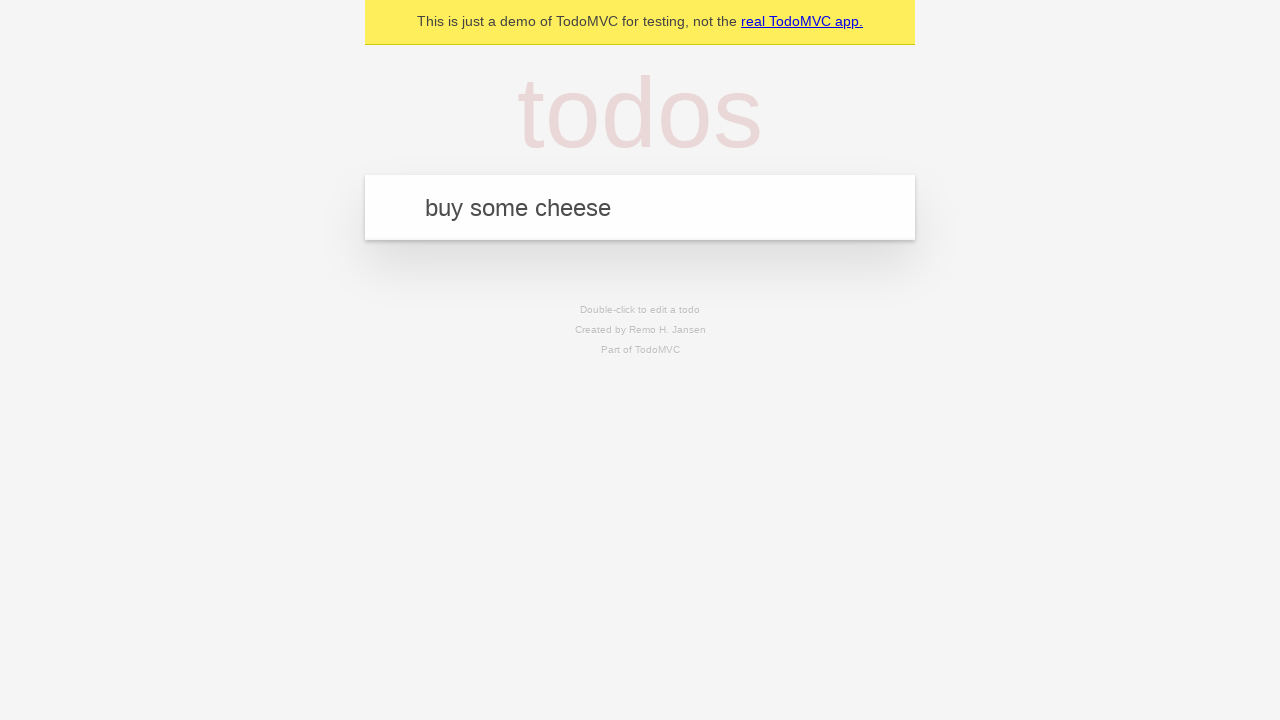

Pressed Enter to add todo 'buy some cheese' on internal:attr=[placeholder="What needs to be done?"i]
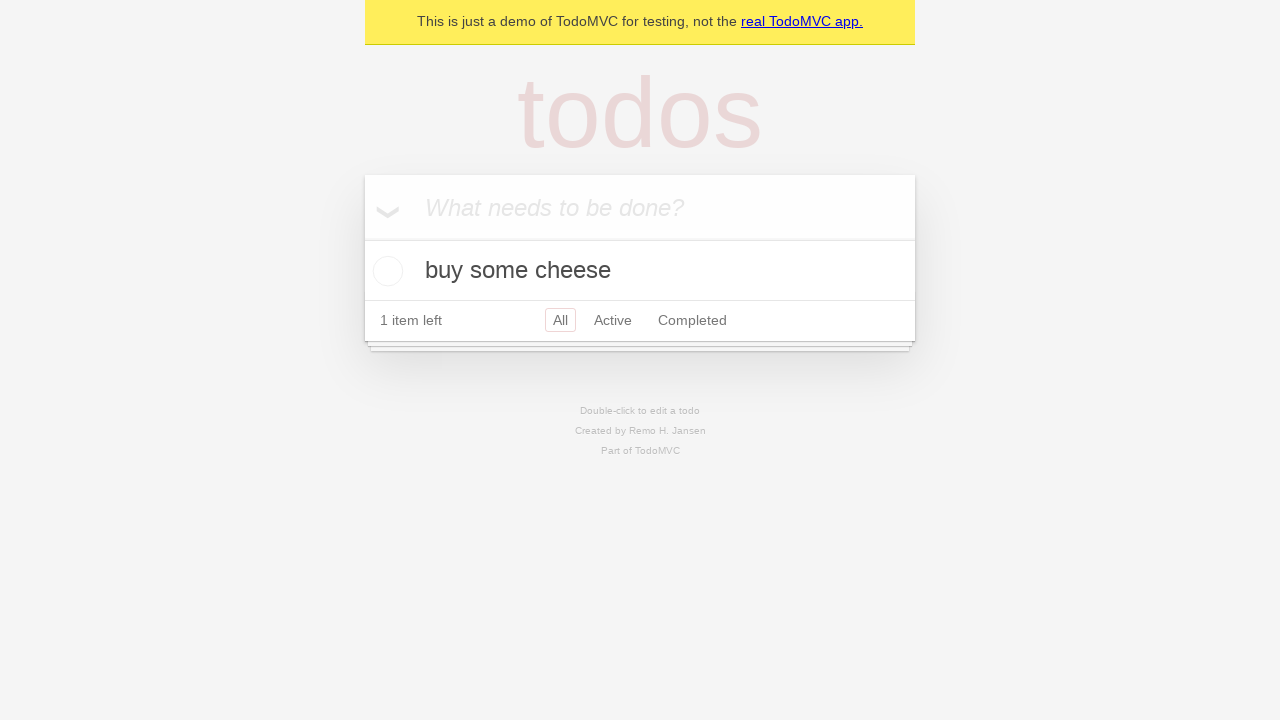

Filled new todo field with 'feed the cat' on internal:attr=[placeholder="What needs to be done?"i]
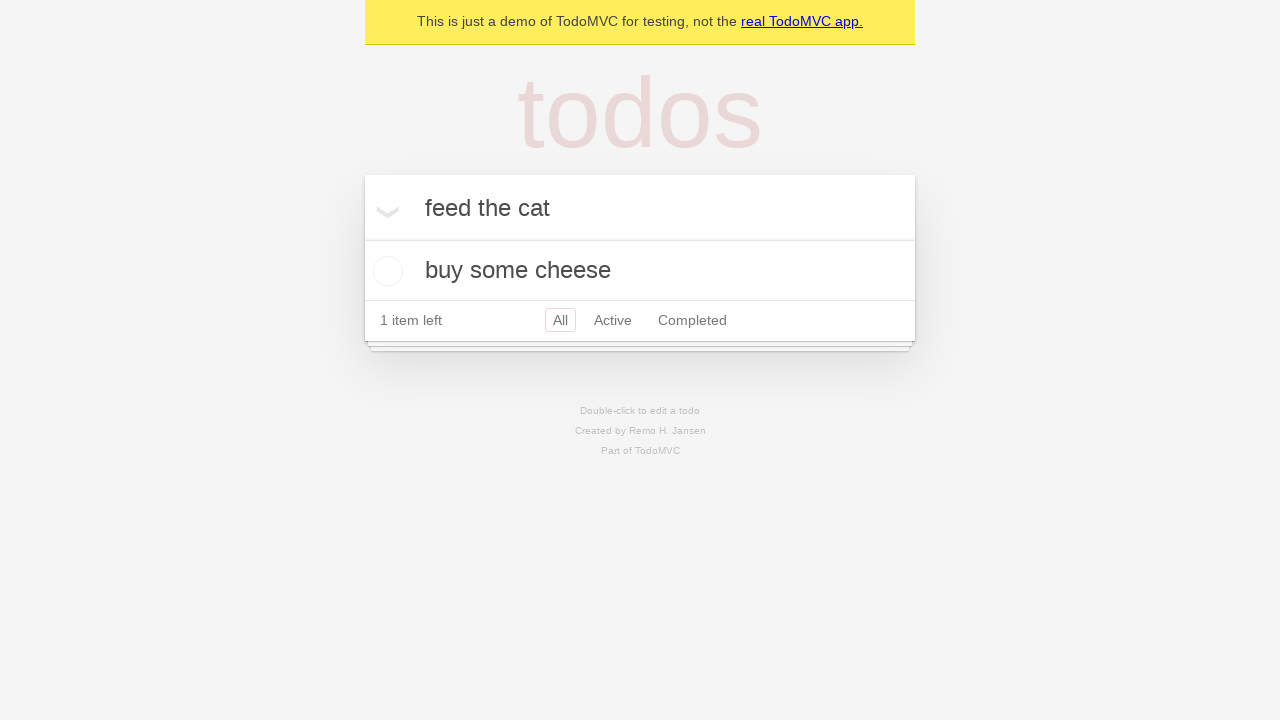

Pressed Enter to add todo 'feed the cat' on internal:attr=[placeholder="What needs to be done?"i]
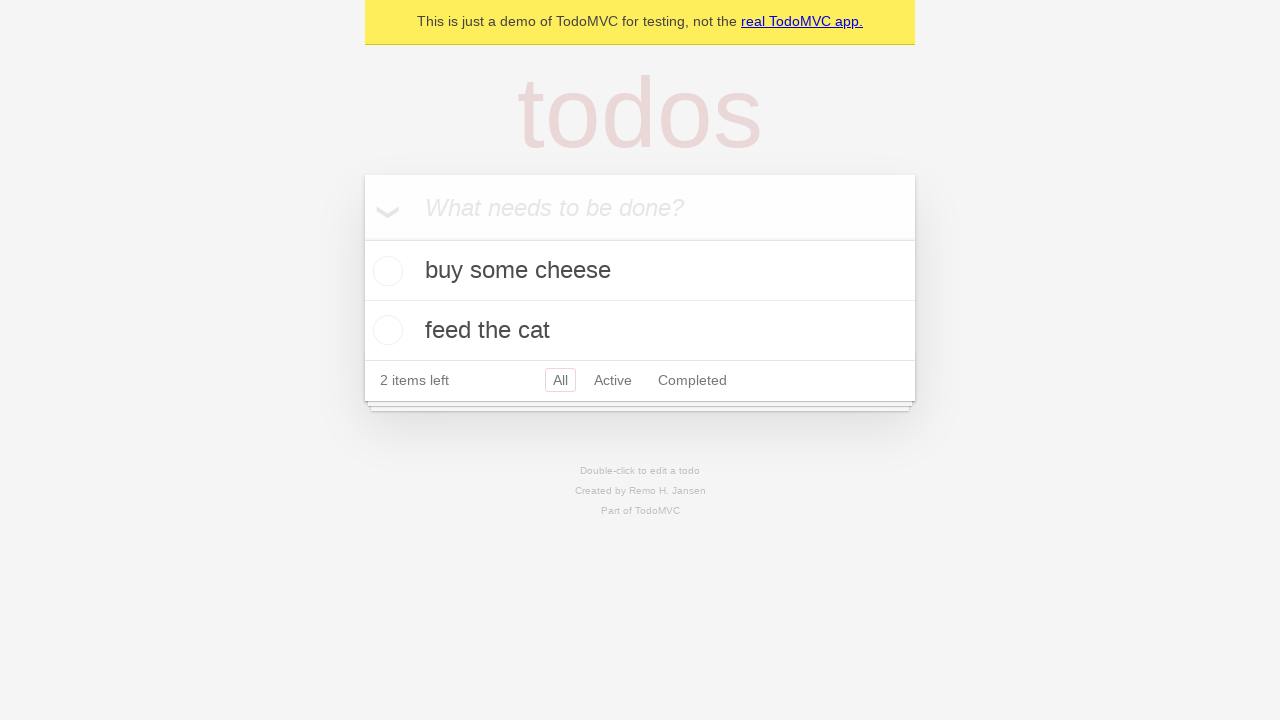

Filled new todo field with 'book a doctors appointment' on internal:attr=[placeholder="What needs to be done?"i]
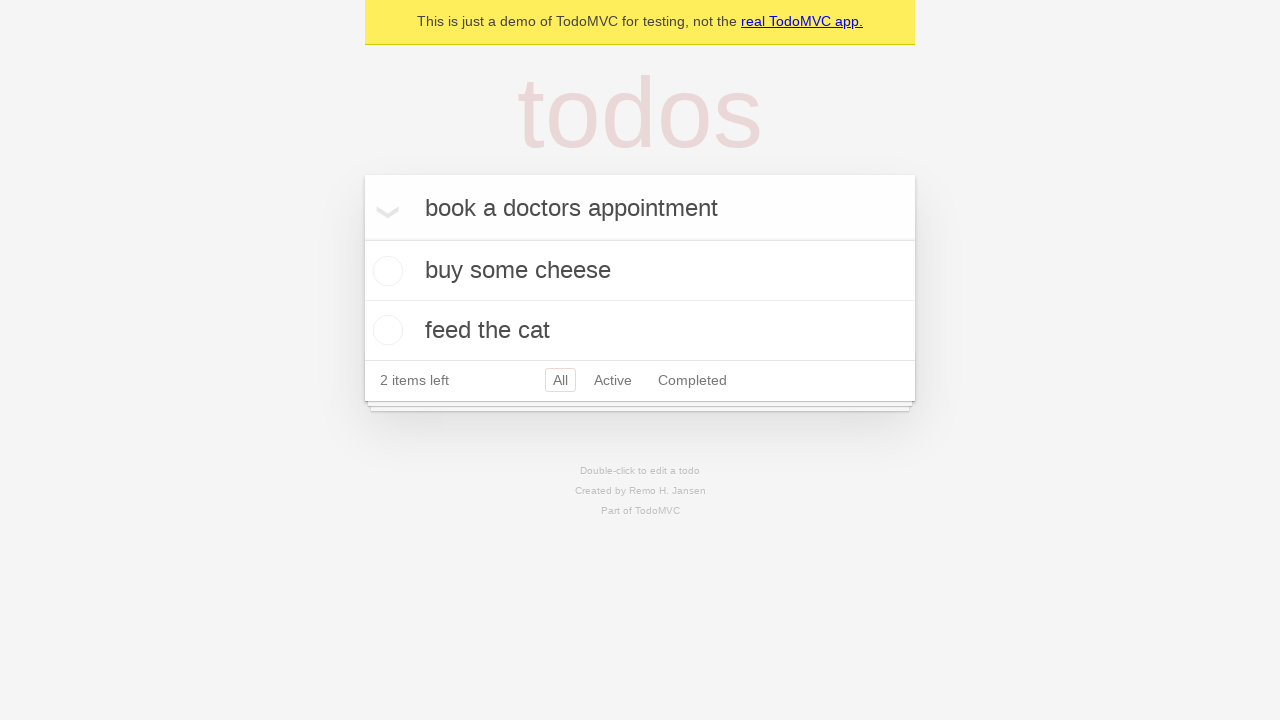

Pressed Enter to add todo 'book a doctors appointment' on internal:attr=[placeholder="What needs to be done?"i]
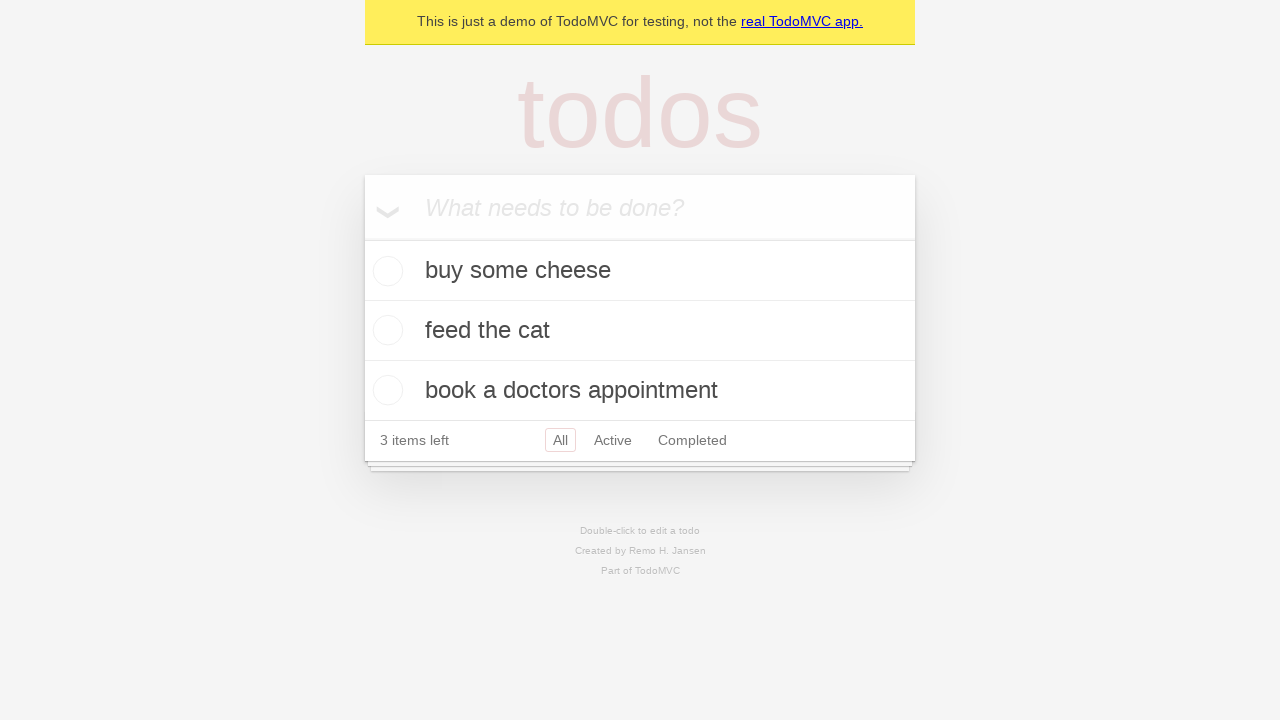

Waited for all 3 todos to be added to the page
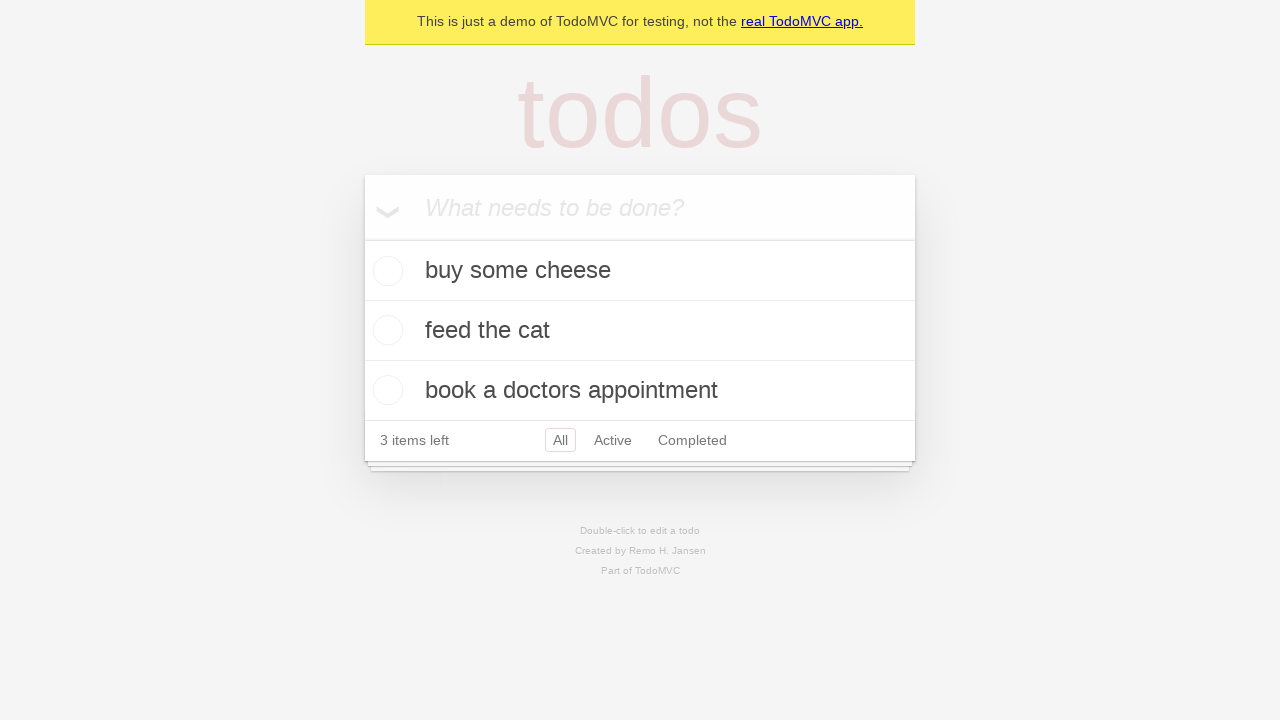

Clicked 'Mark all as complete' checkbox to complete all todos at (362, 238) on internal:label="Mark all as complete"i
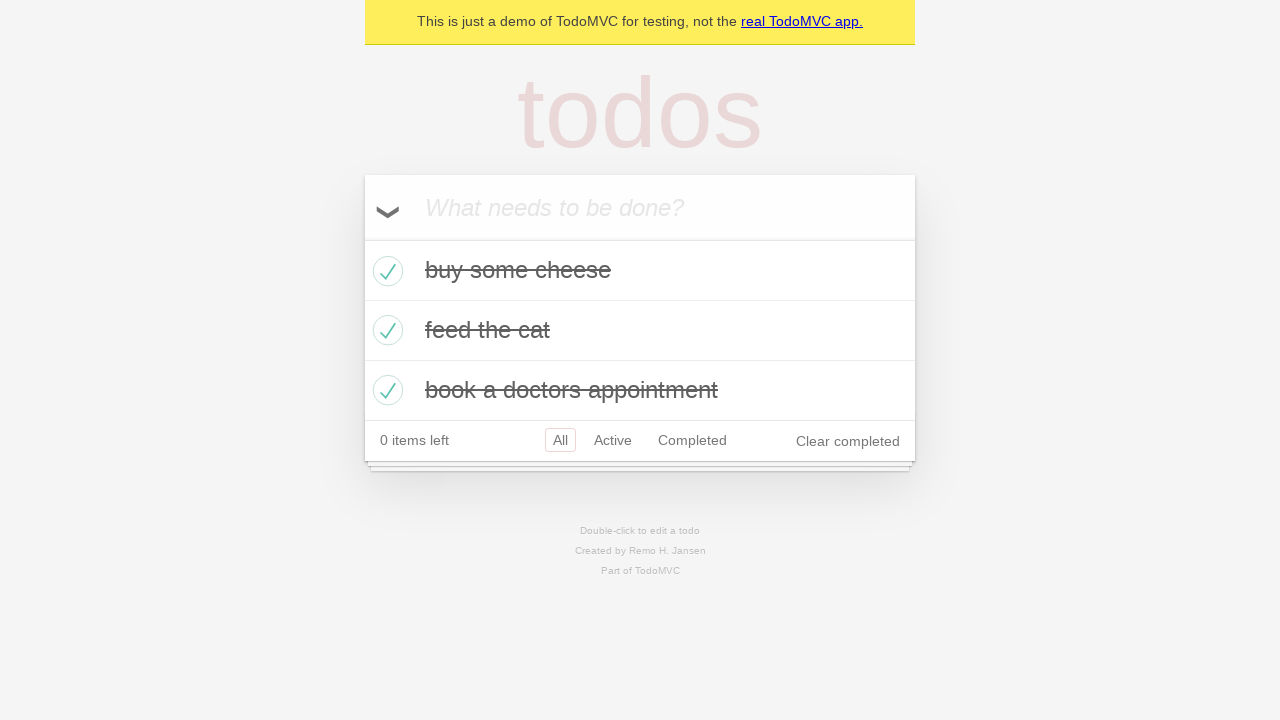

Unchecked the first todo item at (385, 271) on internal:testid=[data-testid="todo-item"s] >> nth=0 >> internal:role=checkbox
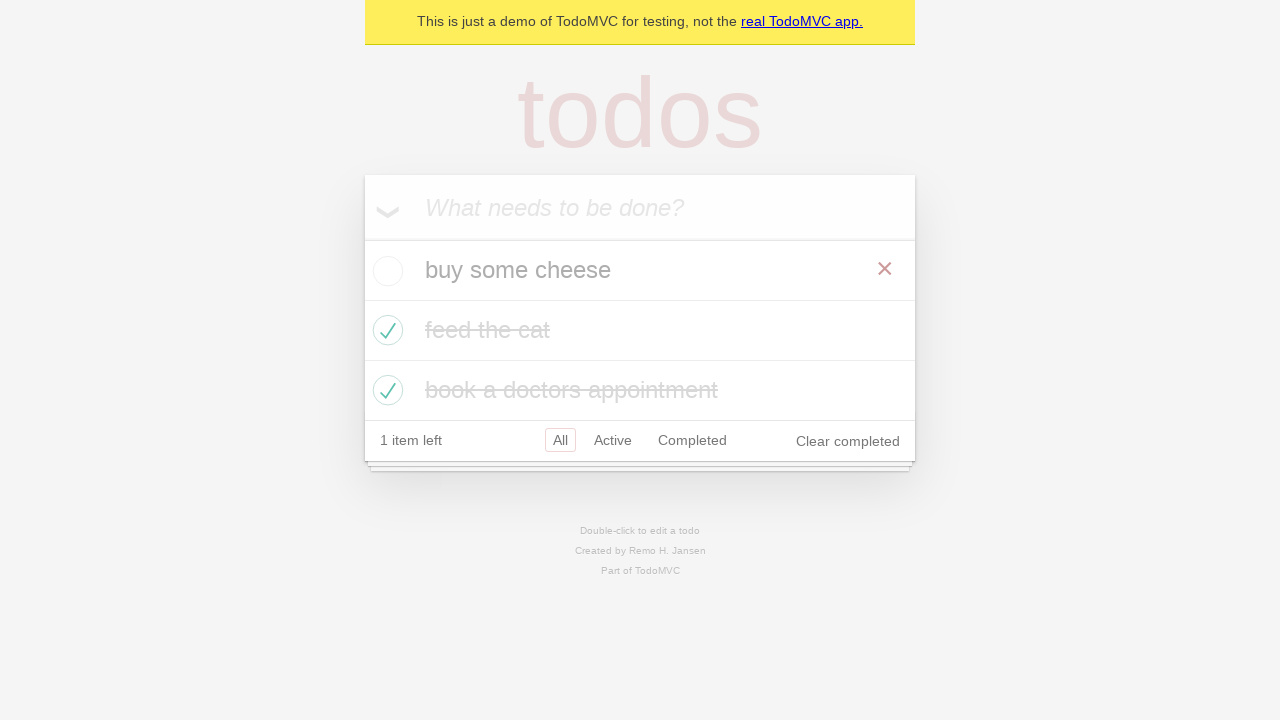

Re-checked the first todo item at (385, 271) on internal:testid=[data-testid="todo-item"s] >> nth=0 >> internal:role=checkbox
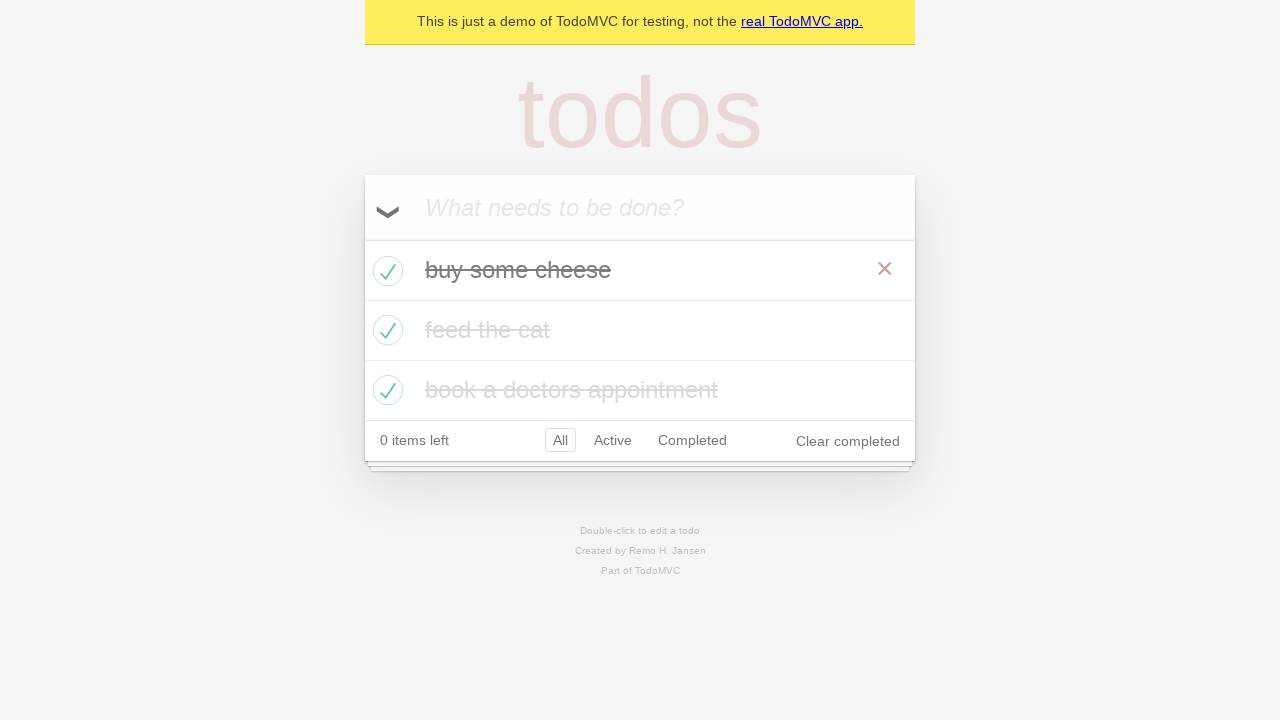

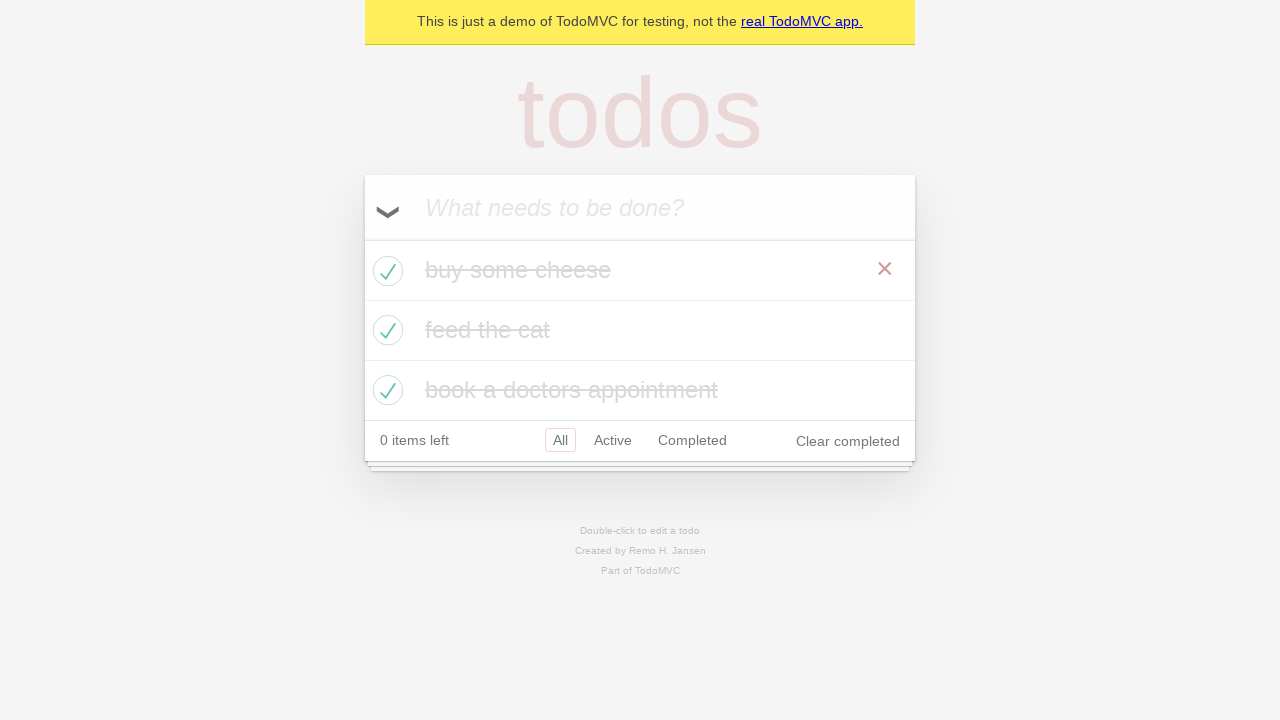